Tests various checkbox interactions including basic checkboxes, notification checkboxes, favorite language selection, toggle switches, and dropdown selection on the Leafground checkbox demo page

Starting URL: https://leafground.com/checkbox.xhtml

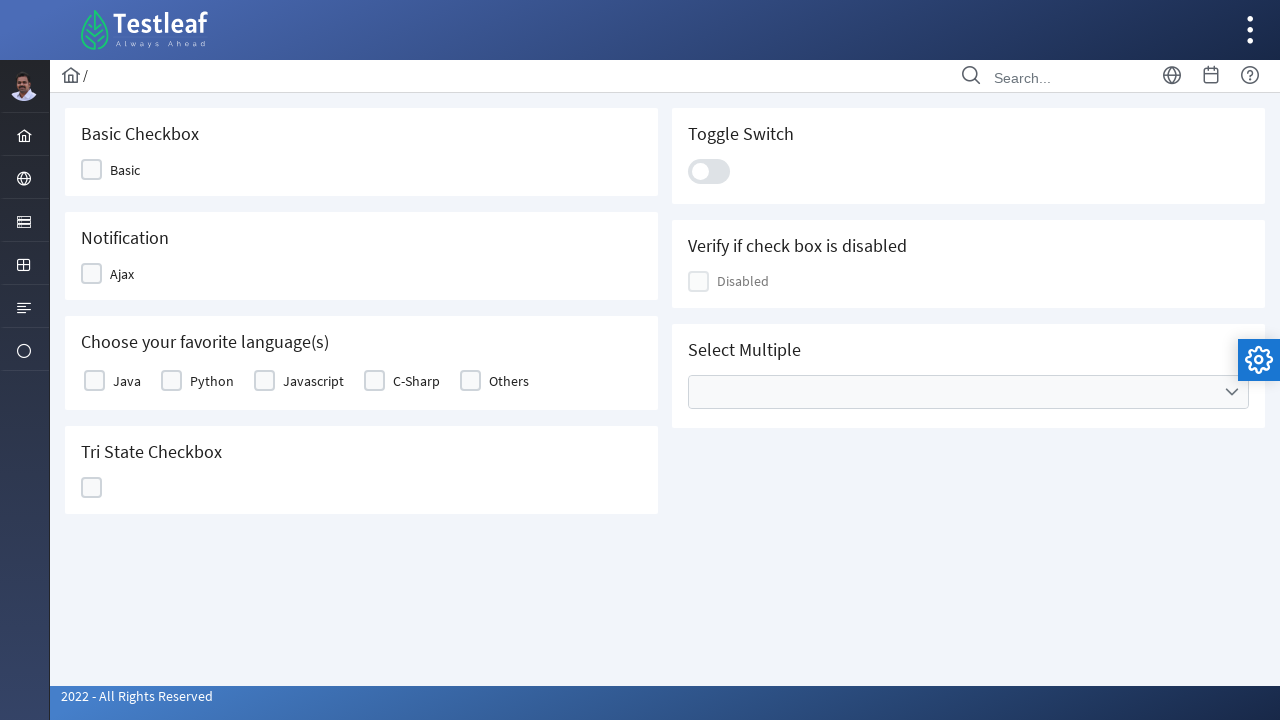

Clicked Basic checkbox at (125, 170) on xpath=//span[.='Basic']
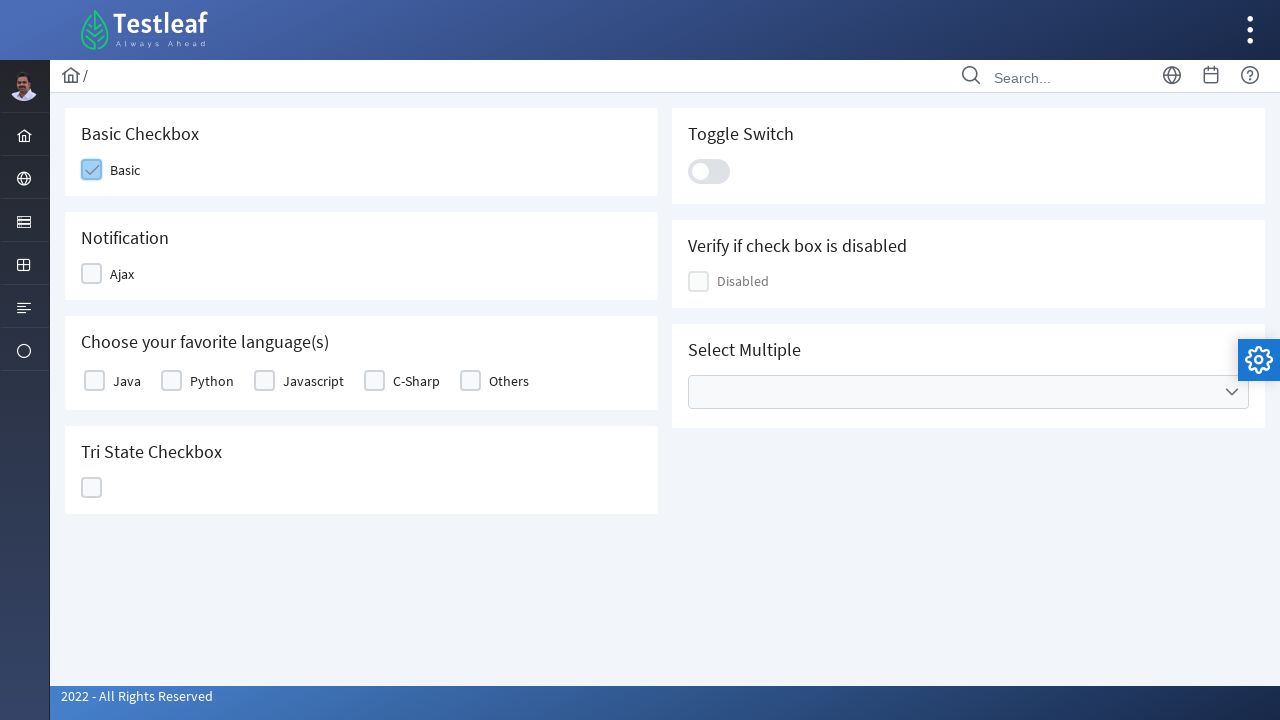

Clicked Ajax checkbox to trigger notification at (122, 274) on xpath=//span[.='Ajax']
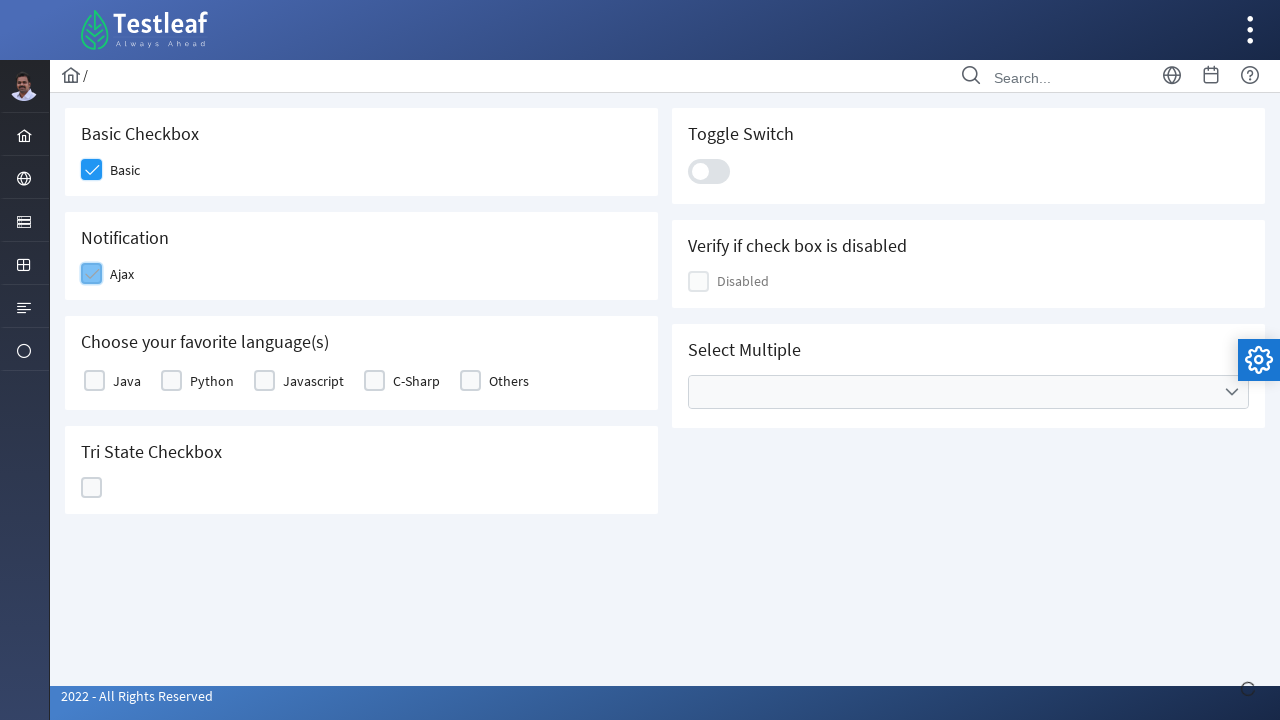

Notification appeared confirming Ajax checkbox was checked
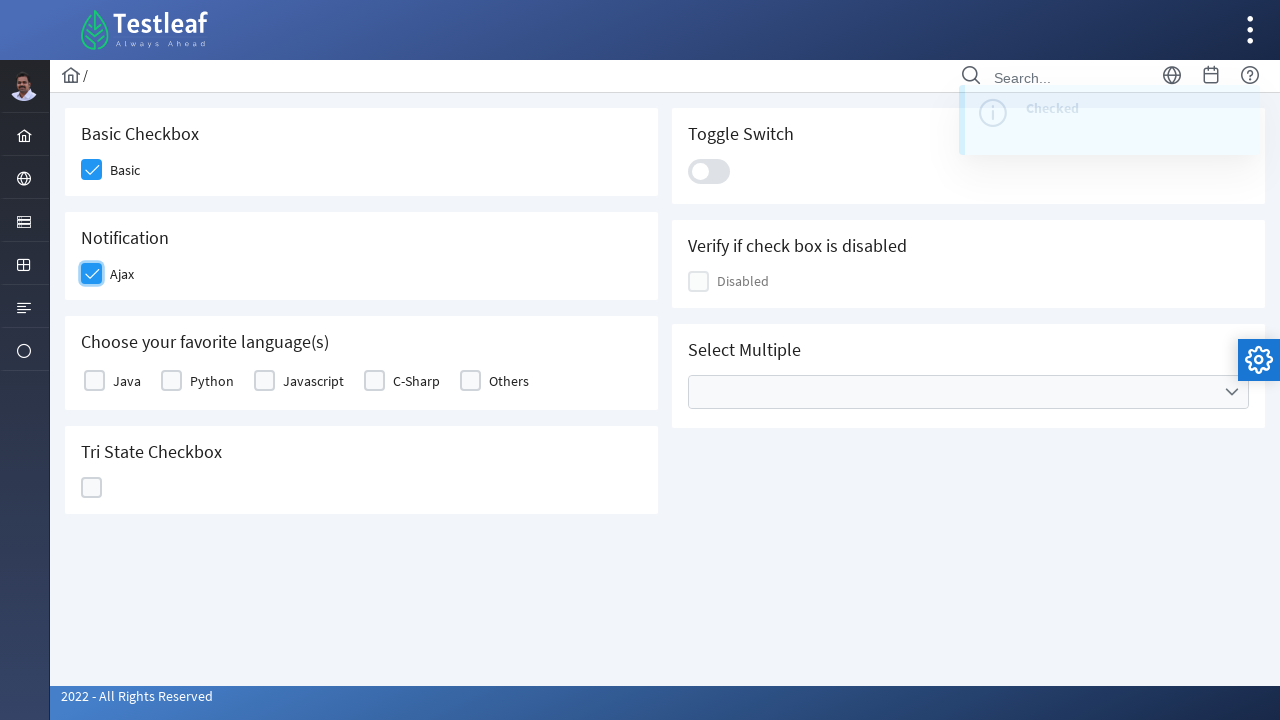

Selected Java as favorite language at (127, 381) on xpath=//label[.='Java']
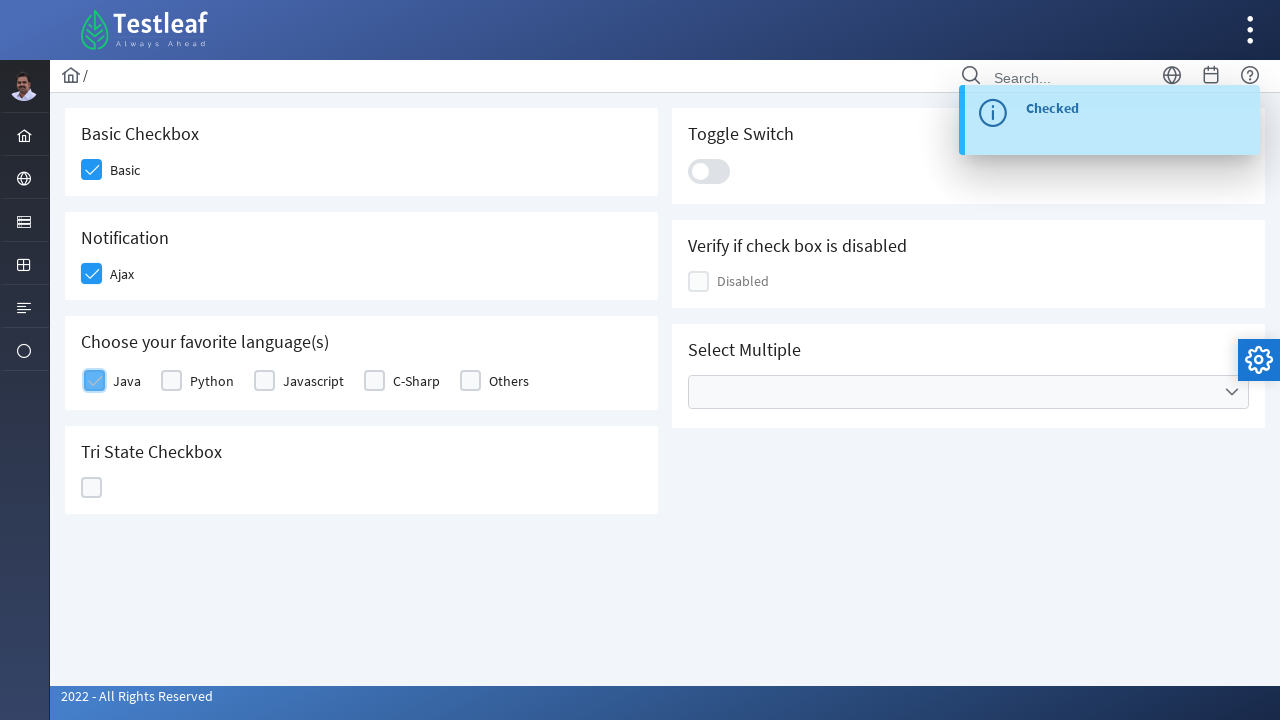

Clicked tri-state checkbox at (92, 488) on xpath=(//div[@class='ui-chkbox ui-widget'])[6]
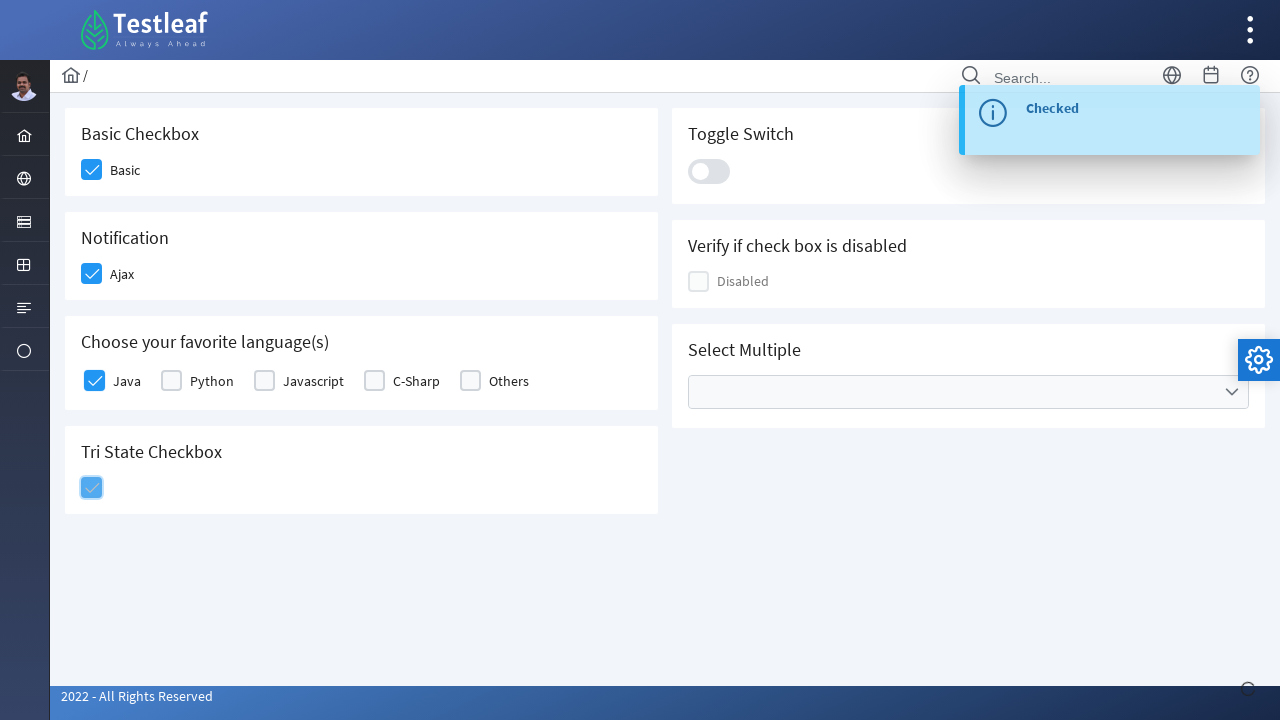

Tri-state checkbox notification appeared
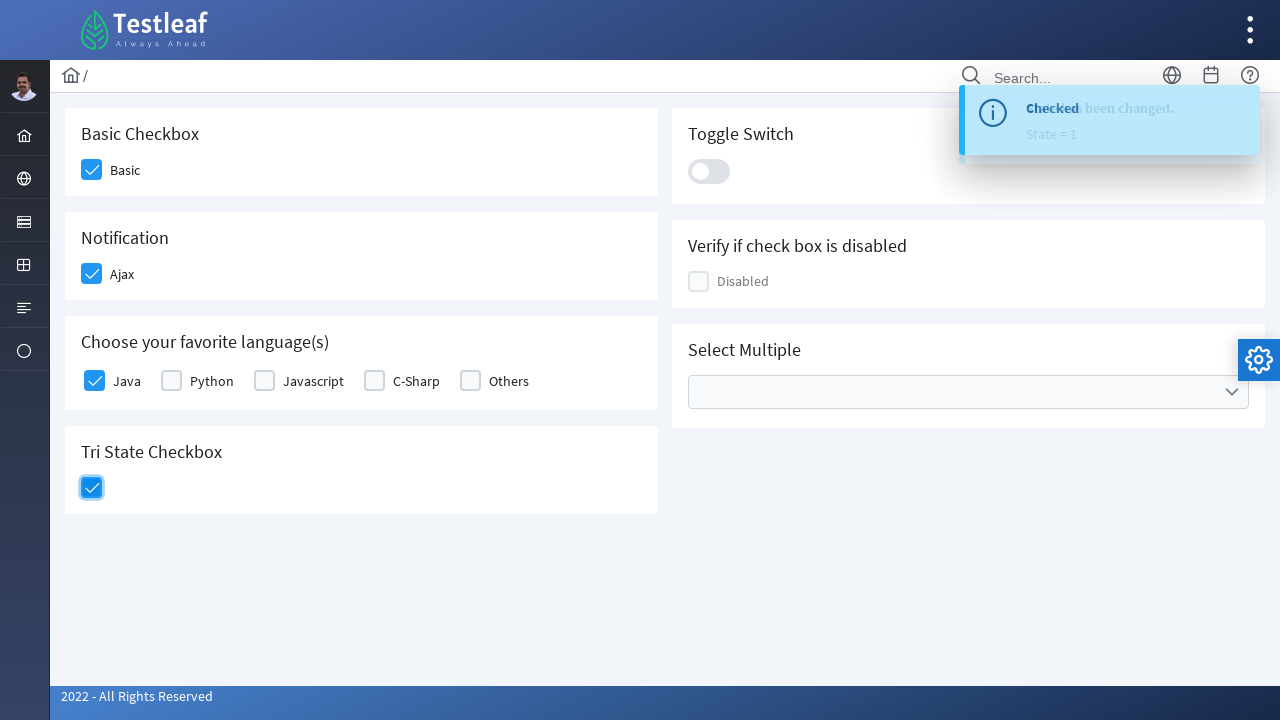

Clicked toggle switch at (709, 171) on xpath=//div[@class='ui-toggleswitch-slider']
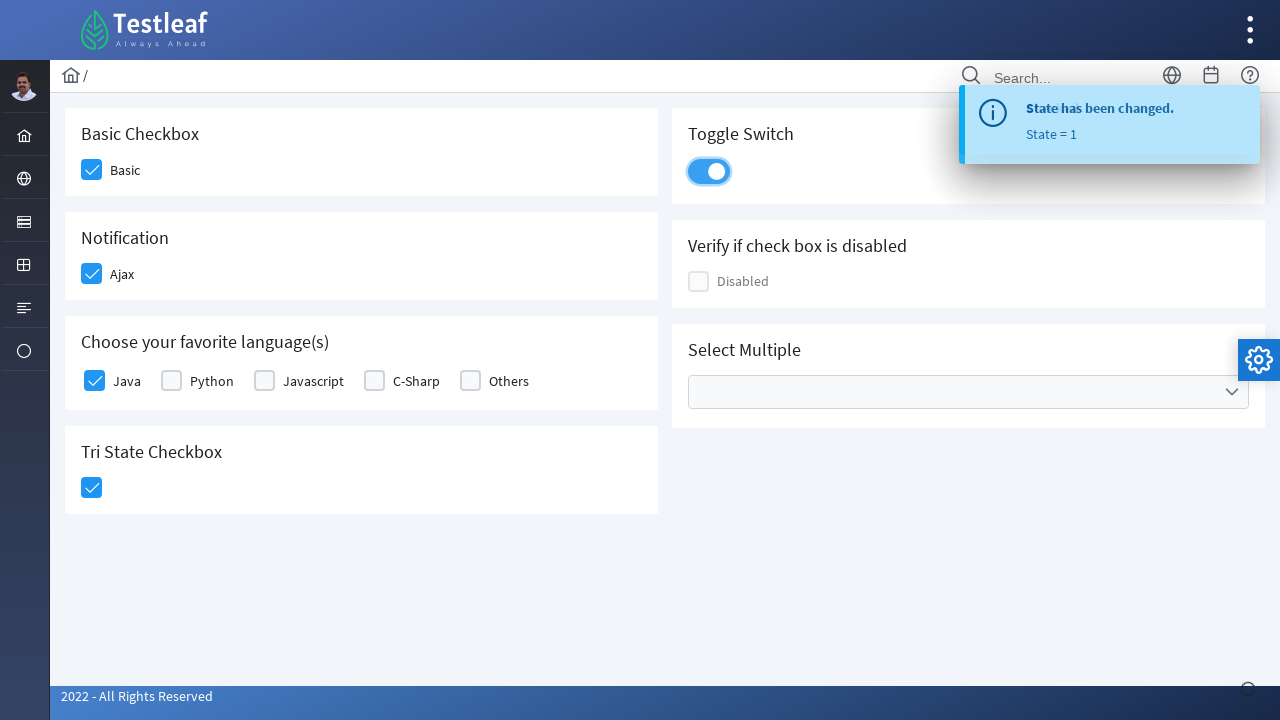

Toggle switch notification appeared
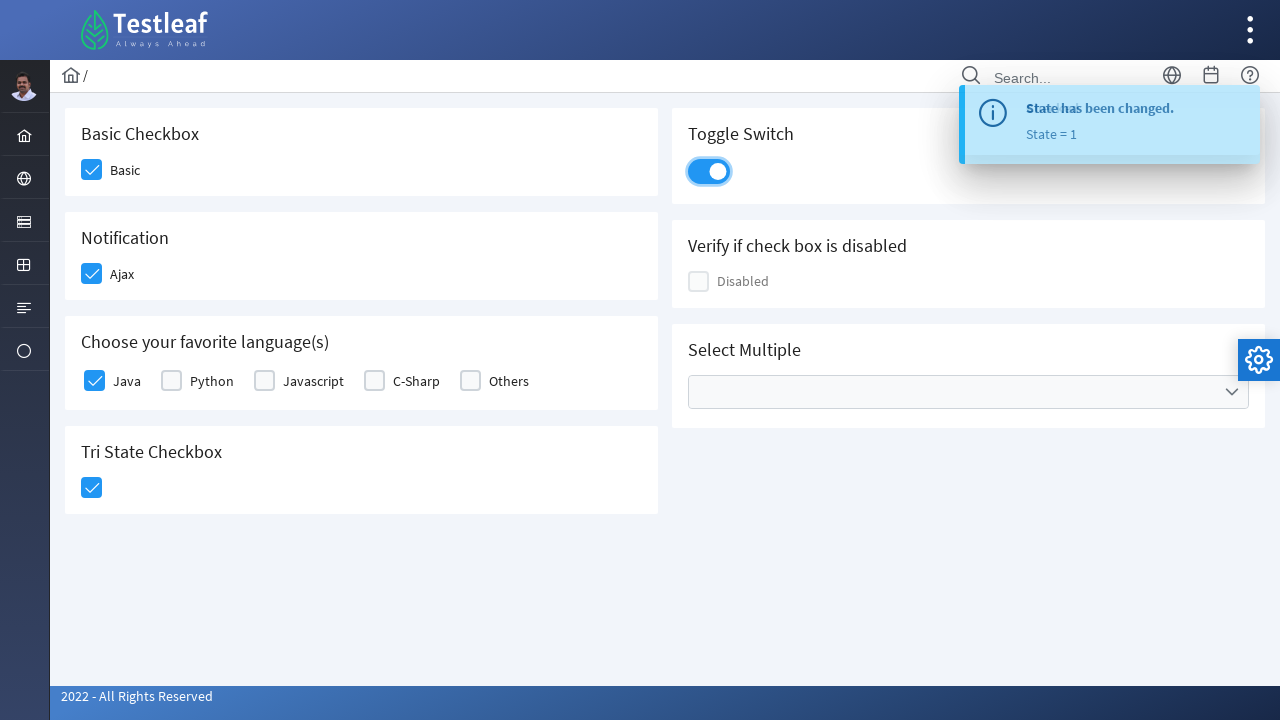

Opened dropdown menu at (1232, 392) on xpath=//span[@class='ui-icon ui-icon-triangle-1-s']
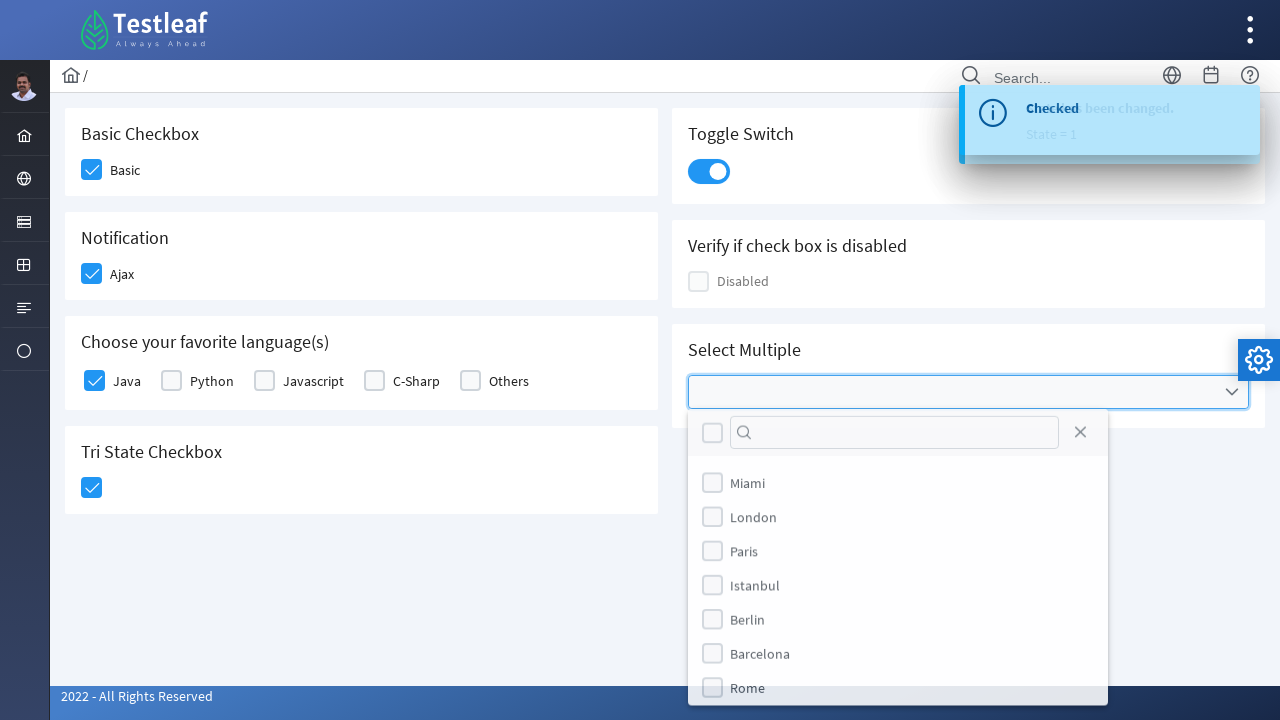

Selected London from dropdown at (754, 519) on xpath=(//label[.='London'])[2]
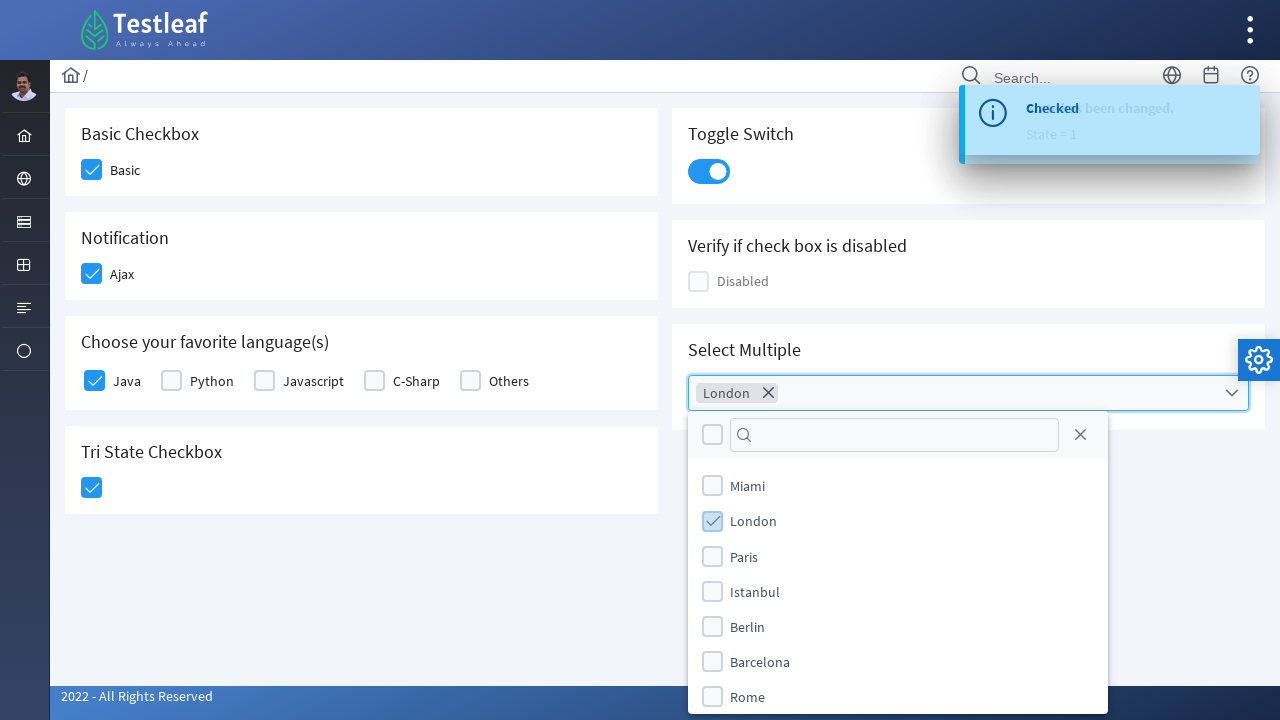

London was successfully selected in dropdown
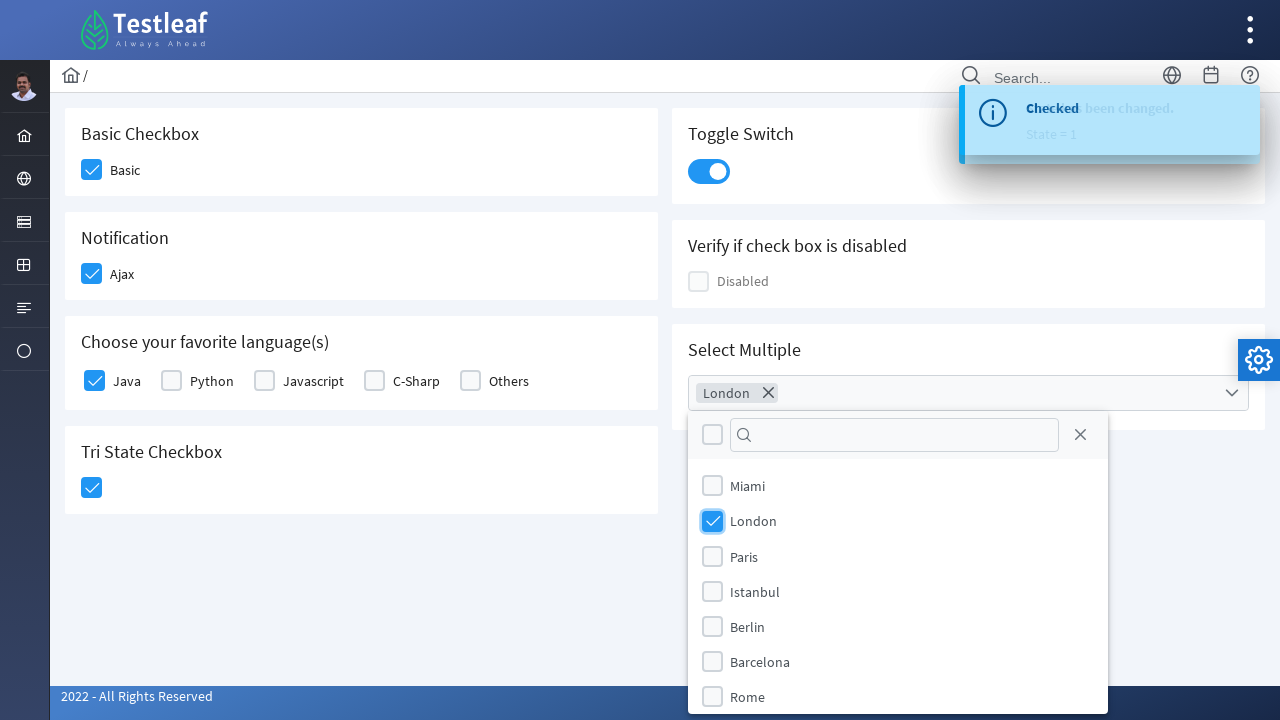

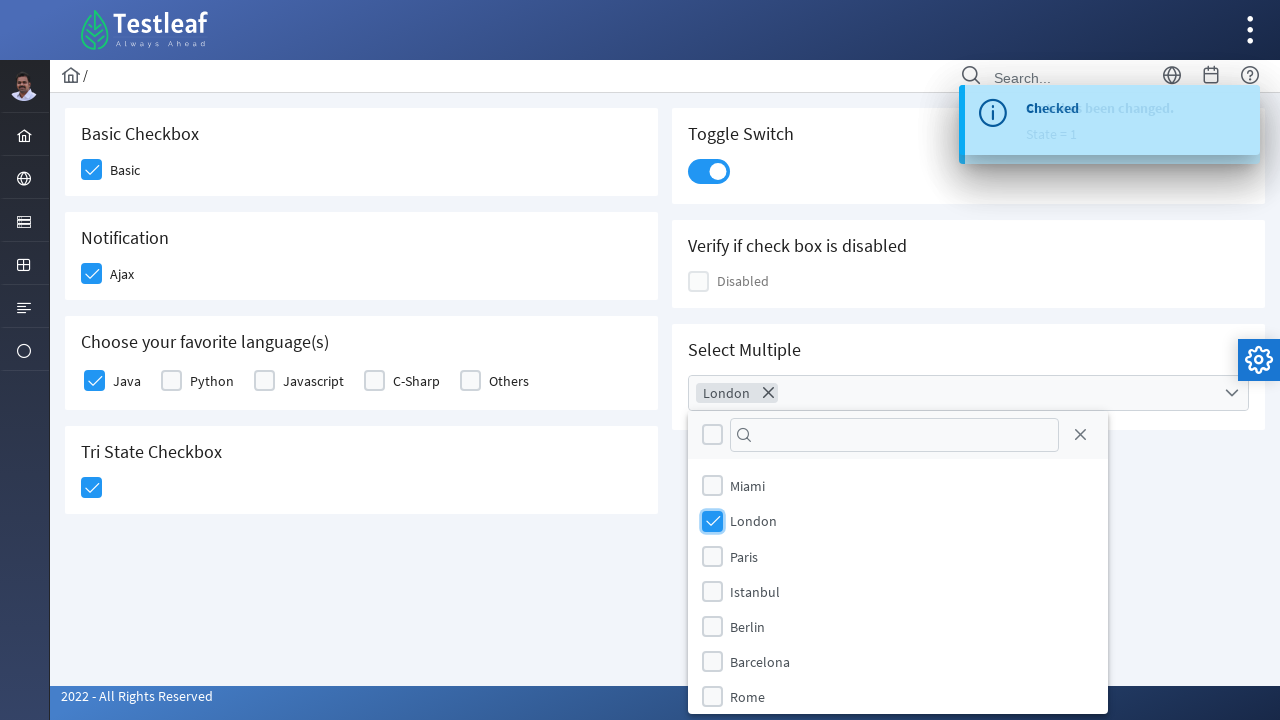